Tests the calculator by adding 5 + 10 and verifying the result is 15

Starting URL: https://calculatorhtml.onrender.com

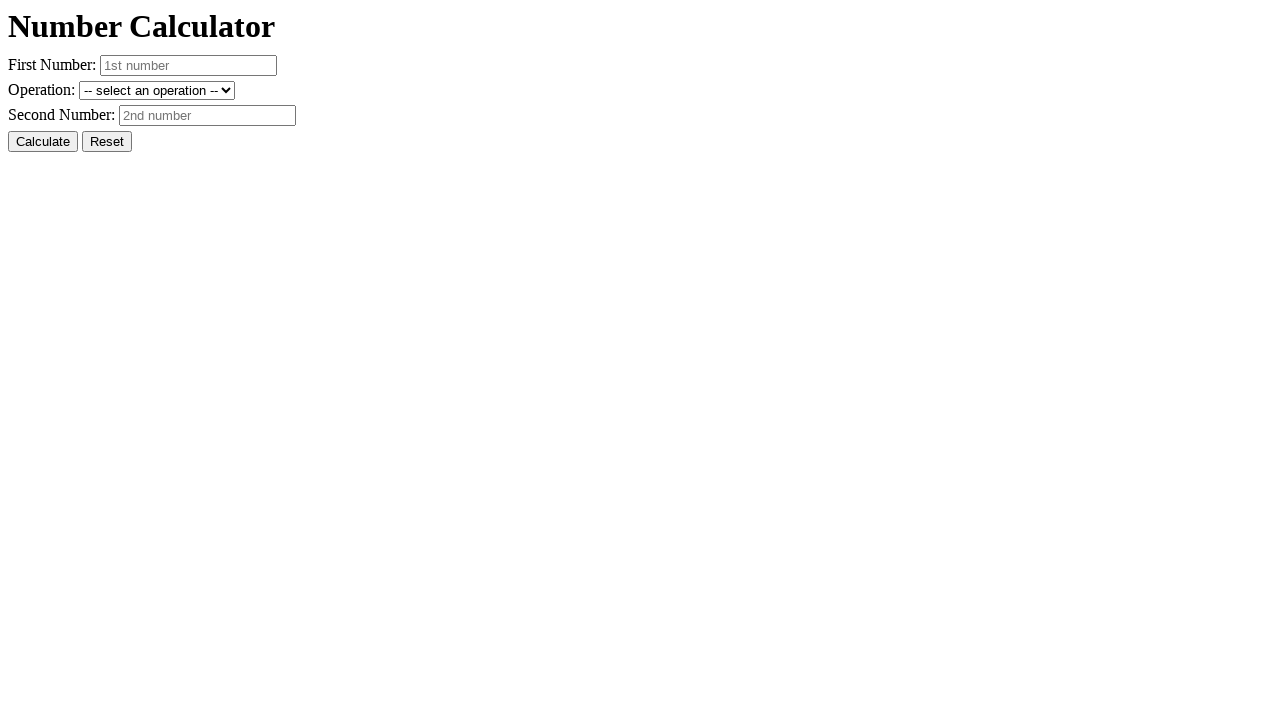

Clicked reset button to clear previous values at (107, 142) on #resetButton
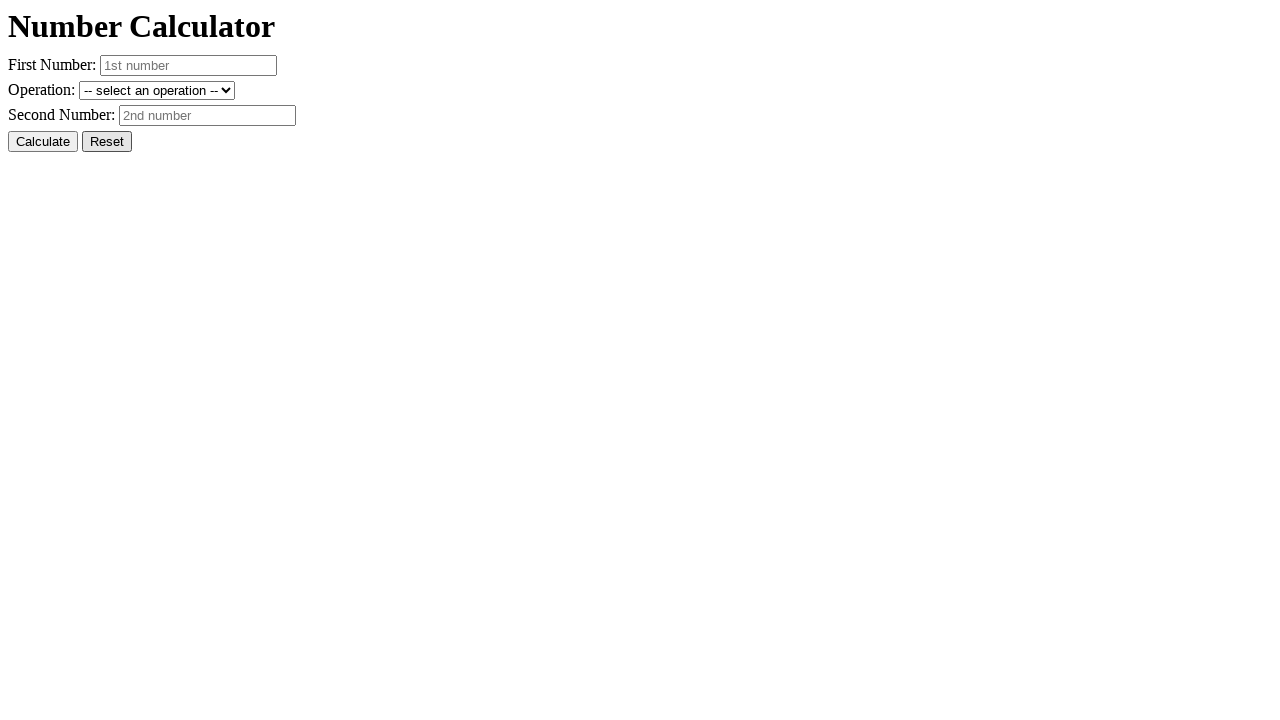

Entered first number: 5 on #number1
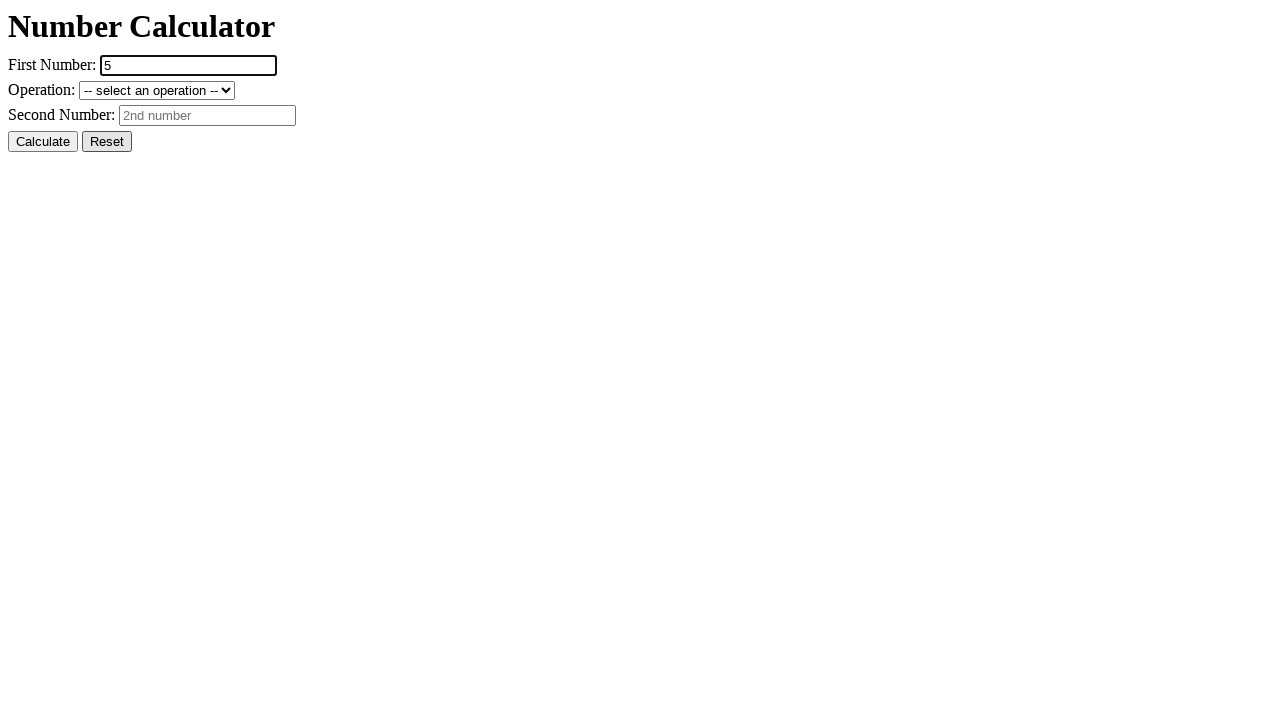

Entered second number: 10 on #number2
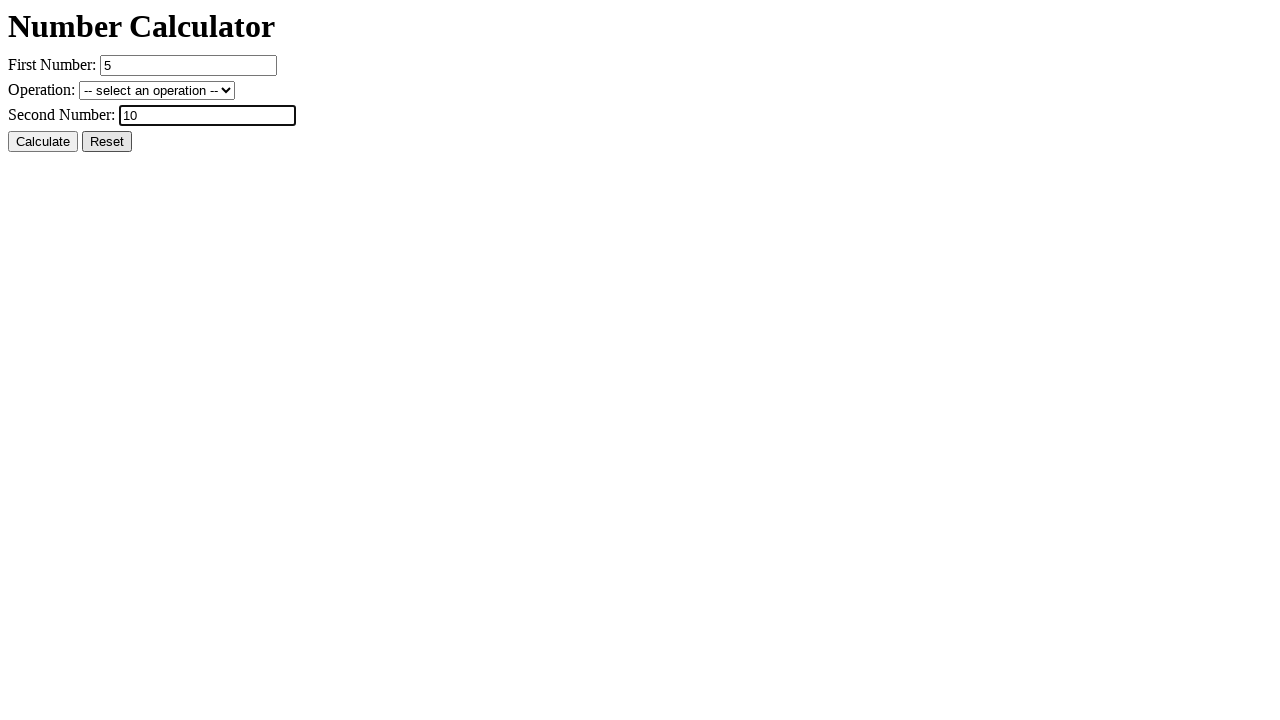

Selected addition operation (+ sum) on #operation
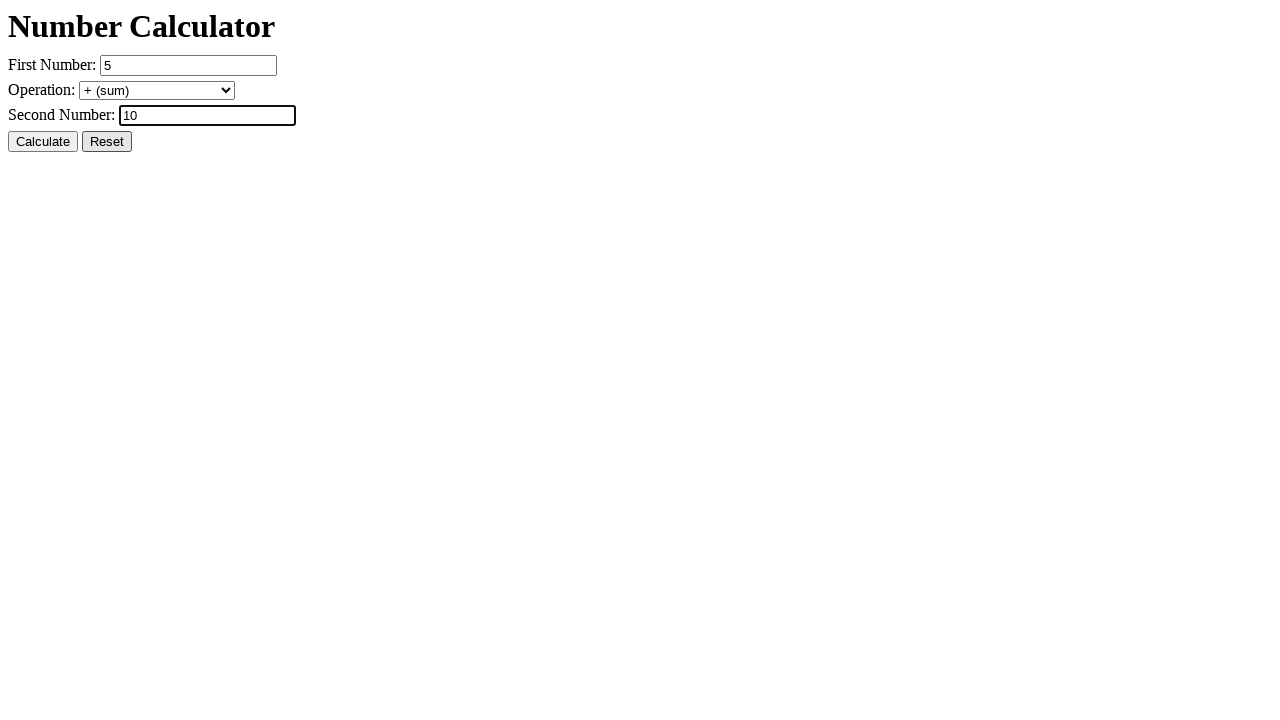

Clicked calculate button at (43, 142) on #calcButton
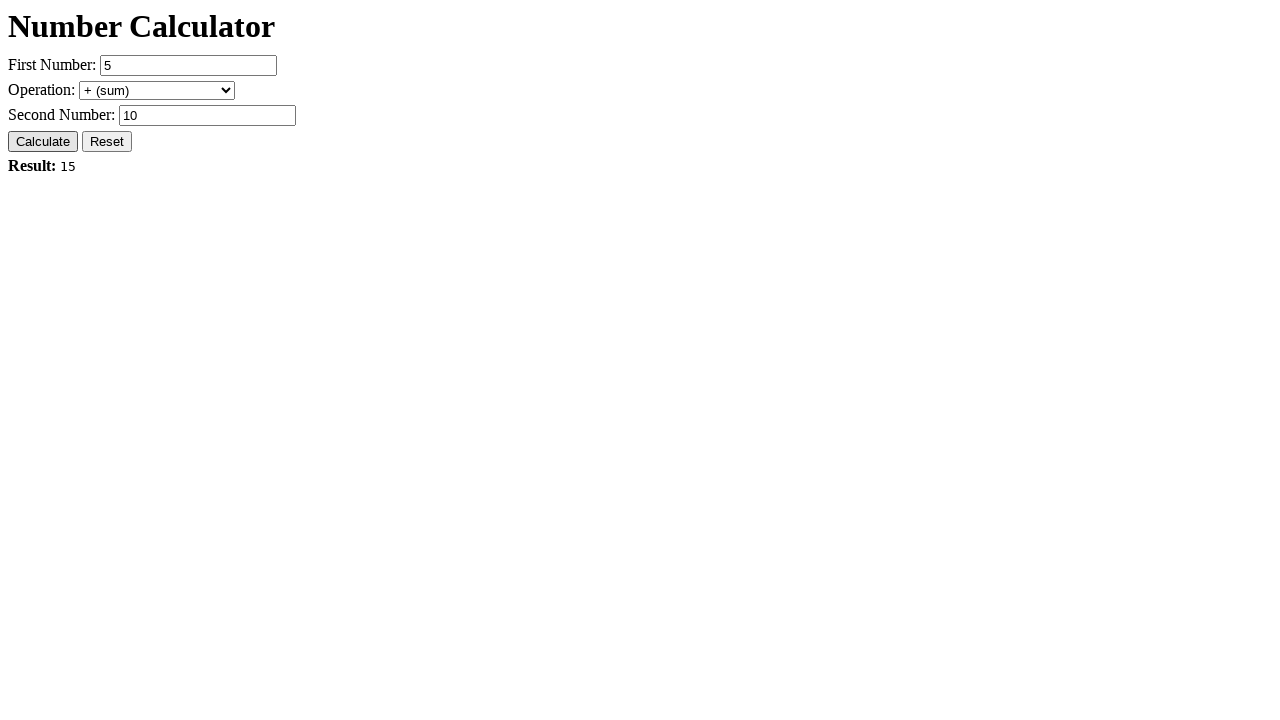

Result field loaded and verified
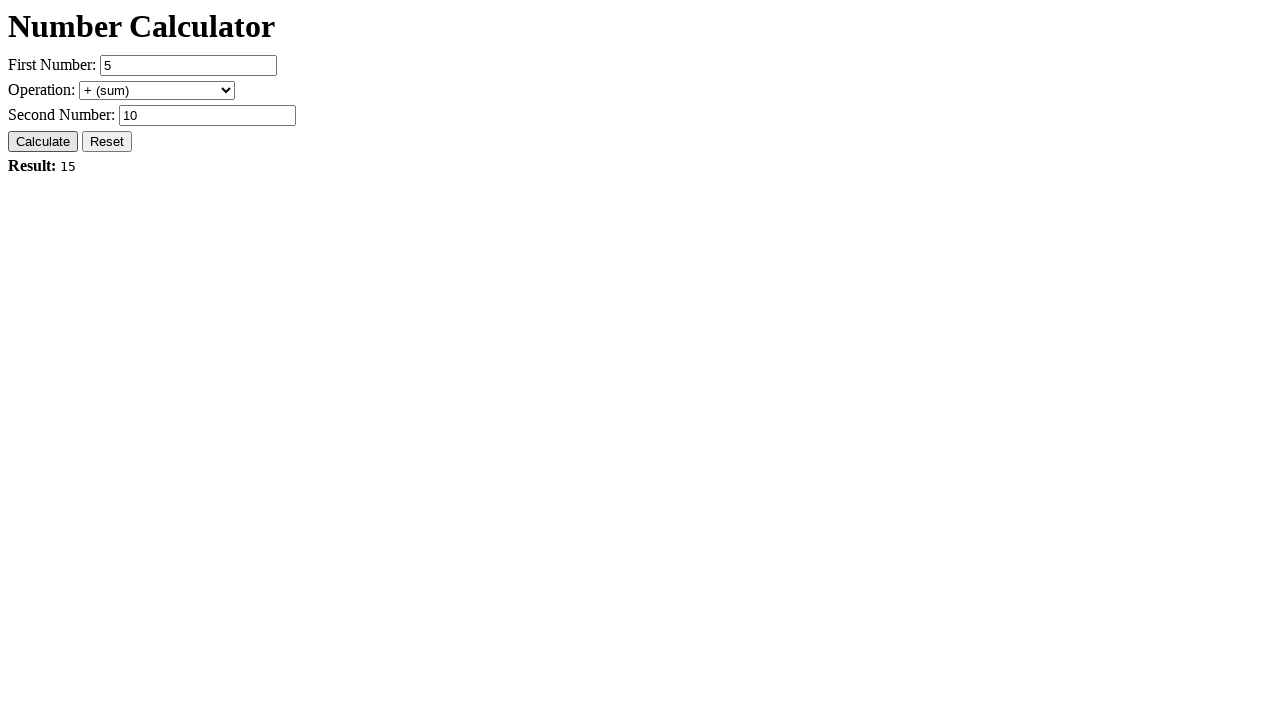

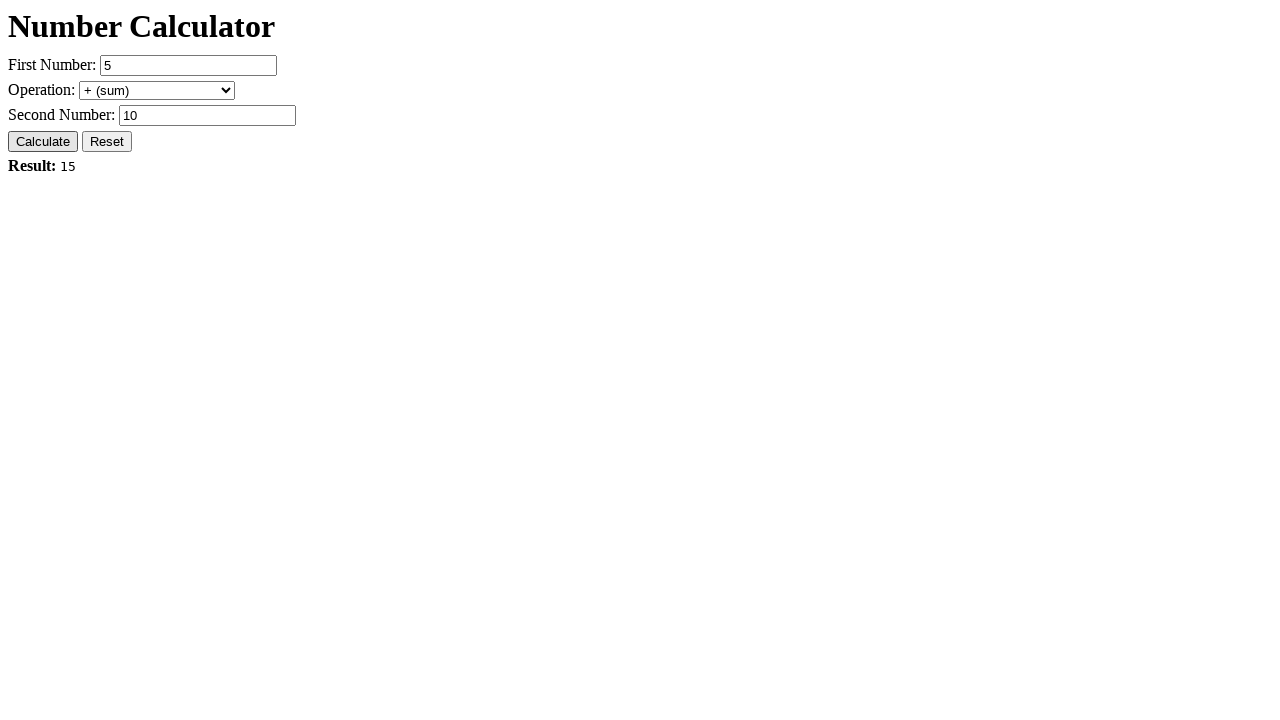